Tests element click interception by clicking elements that may overlap

Starting URL: http://automationbykrishna.com/

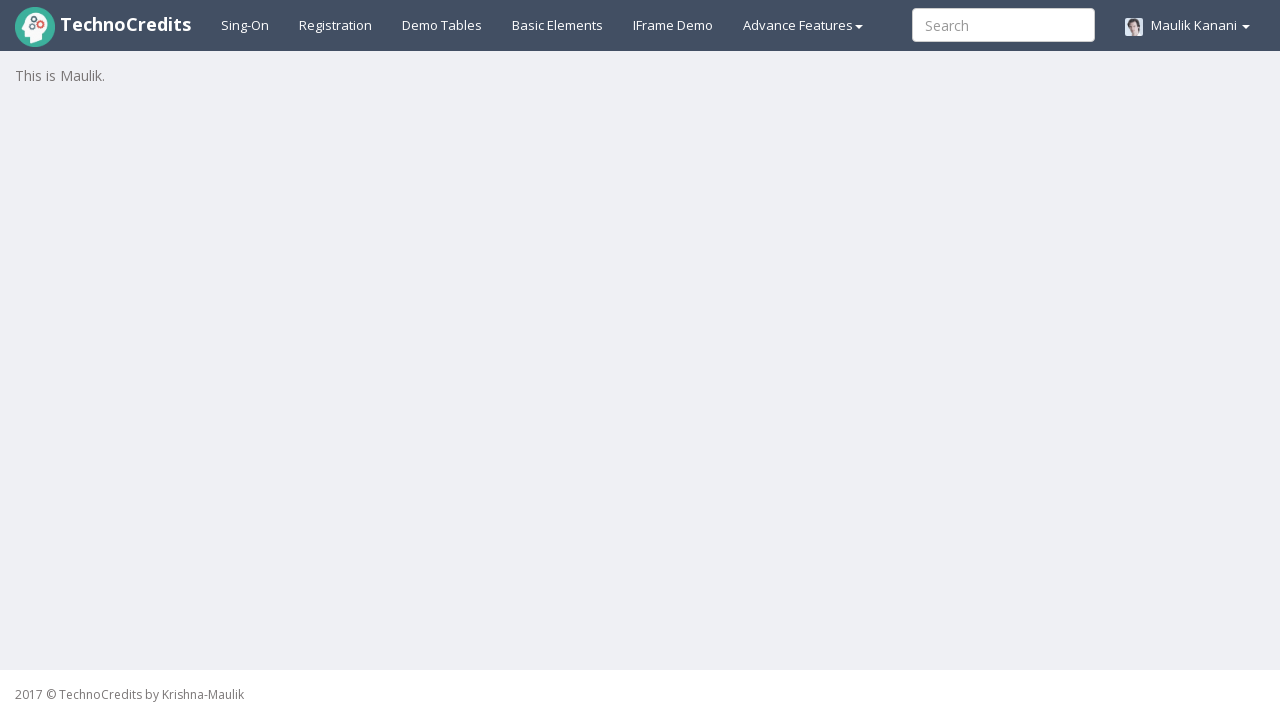

Clicked basic elements link at (558, 25) on a#basicelements
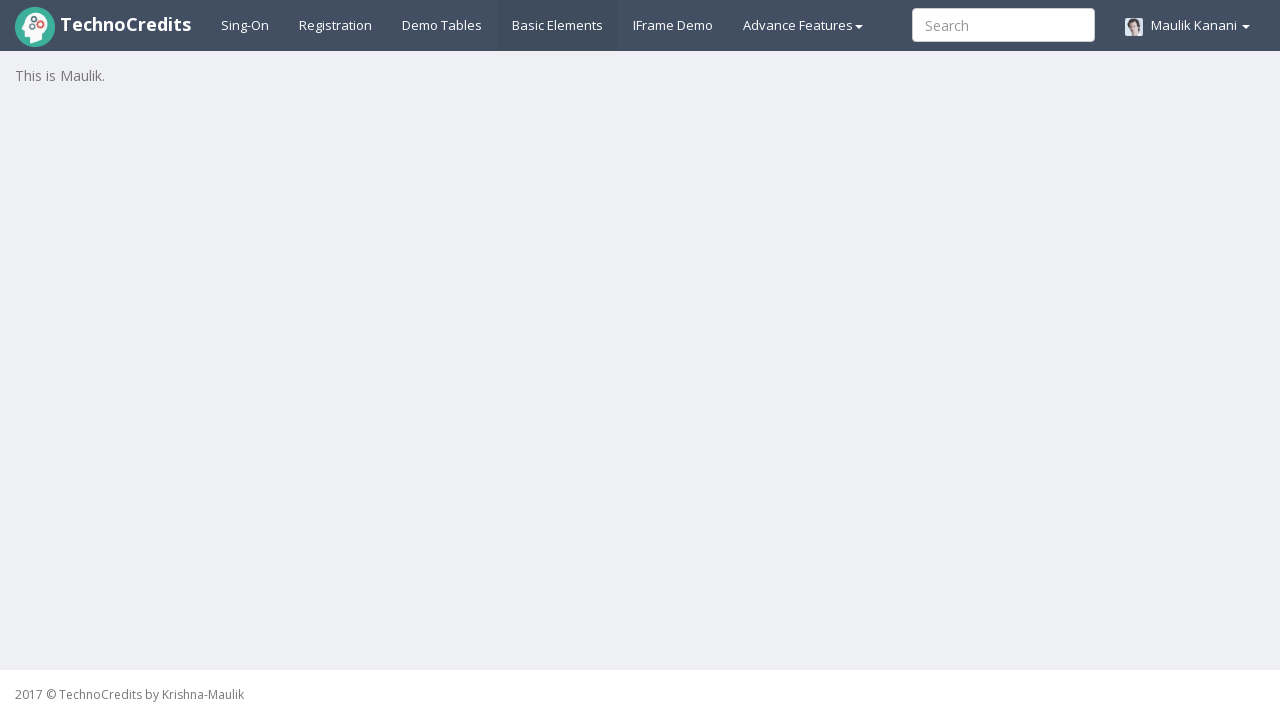

Clicked JavaScript alert button (element click interception test) at (73, 578) on #javascriptAlert
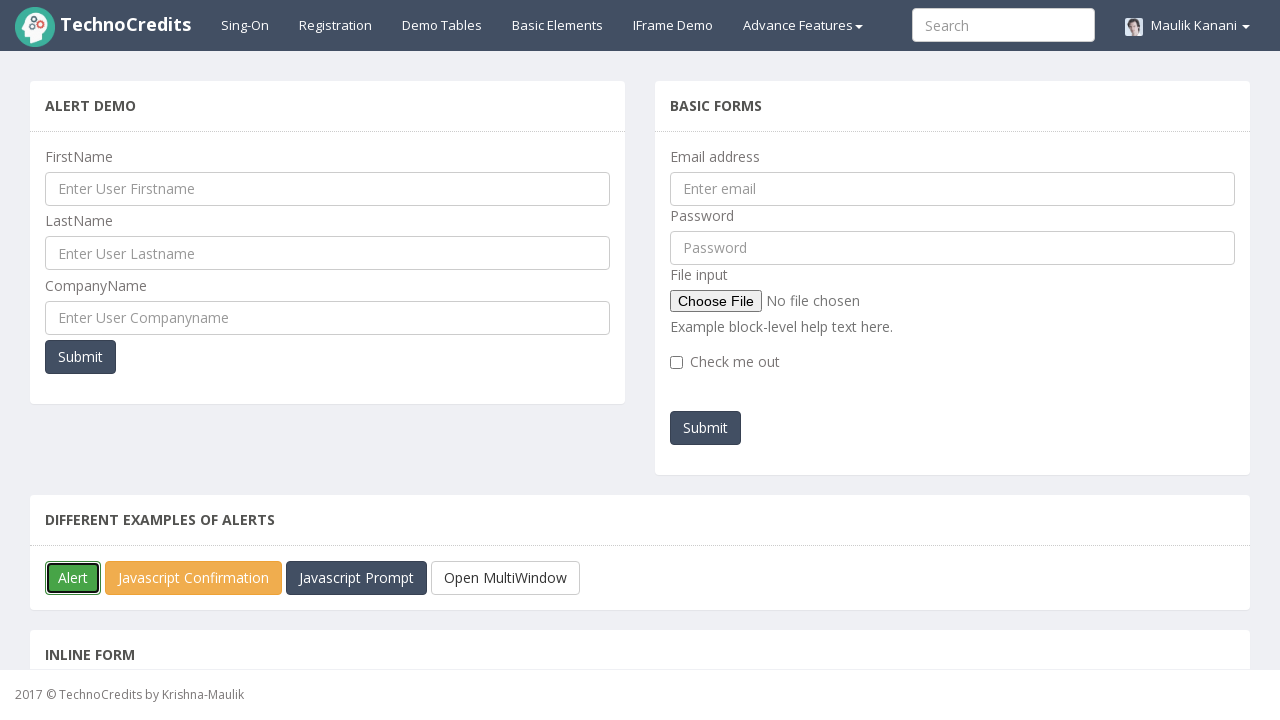

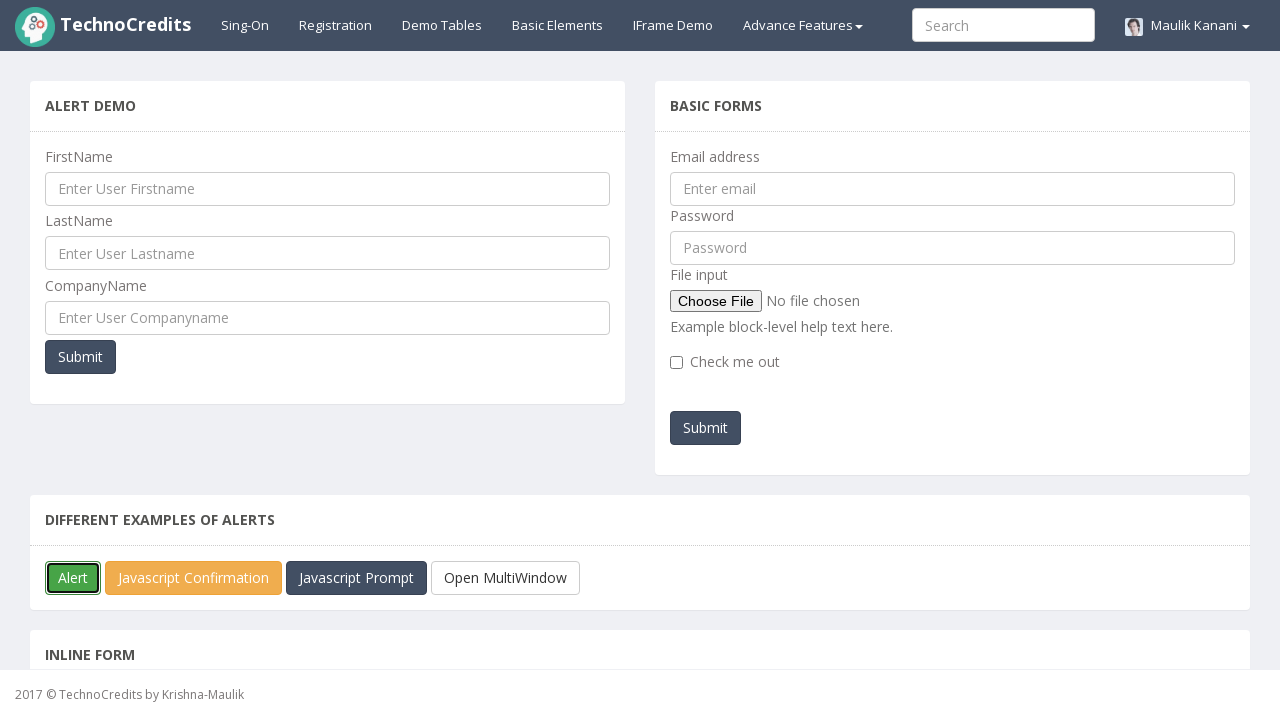